Tests form interactions on Edge browser including clicking a button, filling text inputs, selecting dropdown options, and clicking a checkbox

Starting URL: https://s3.amazonaws.com/webdriver-testing-website/form.html

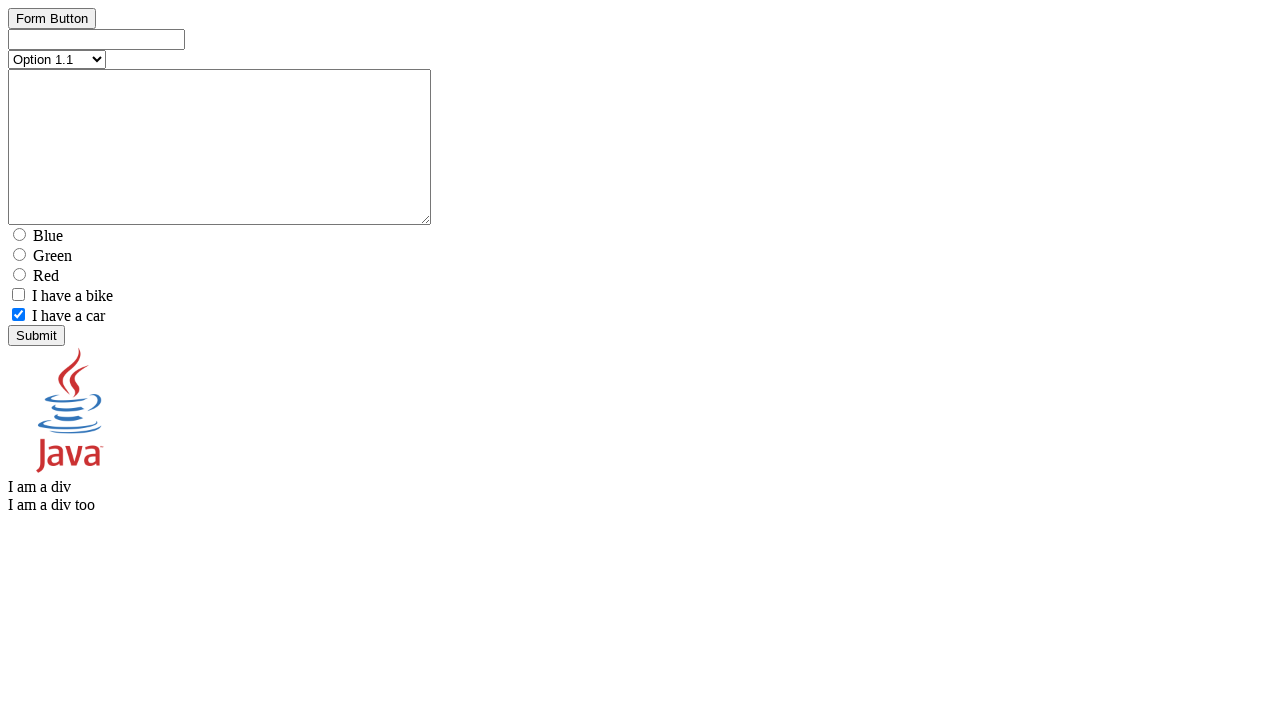

Clicked button element at (52, 36) on #button_element
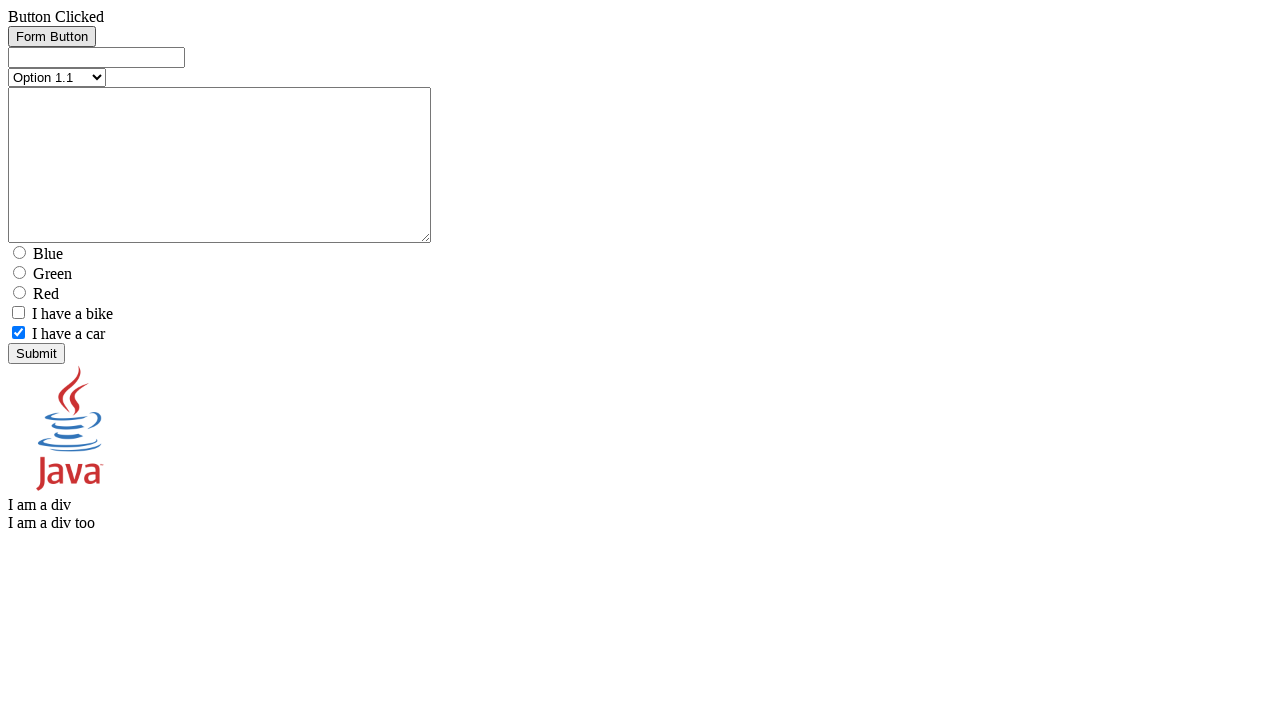

Filled text input field with 'test text' on #text_element
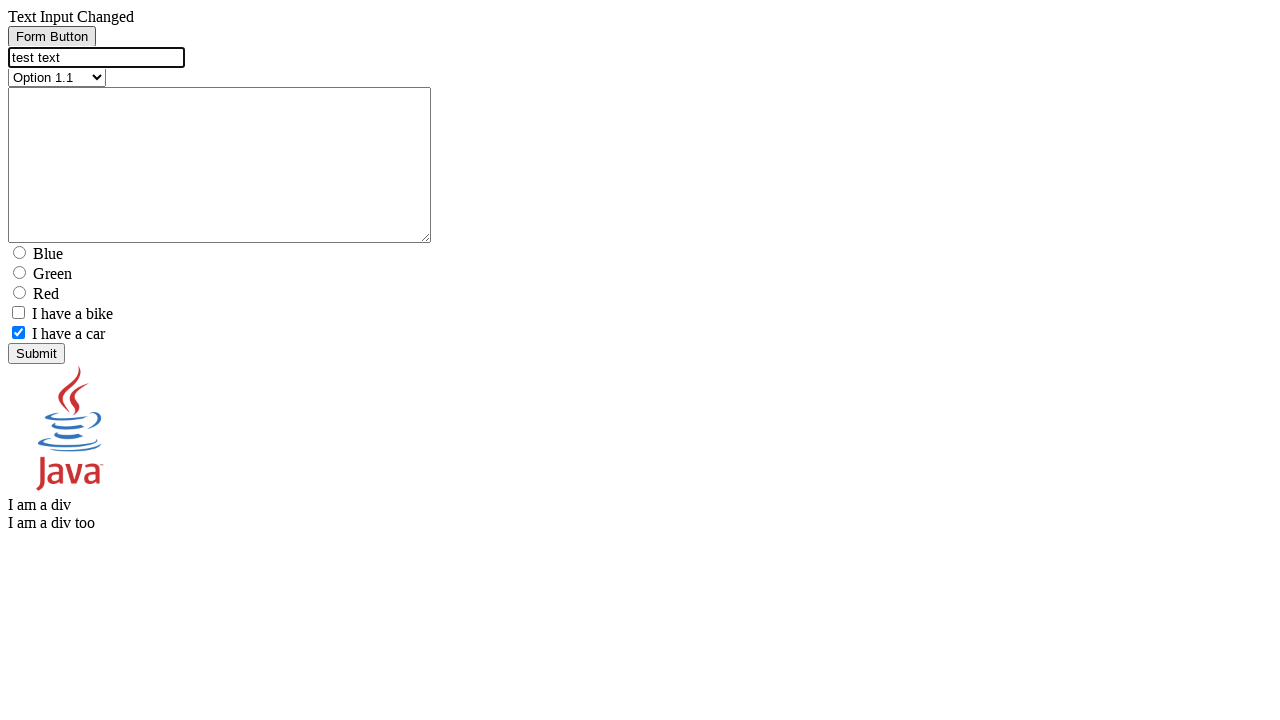

Filled textarea field with 'test text' on #textarea_element
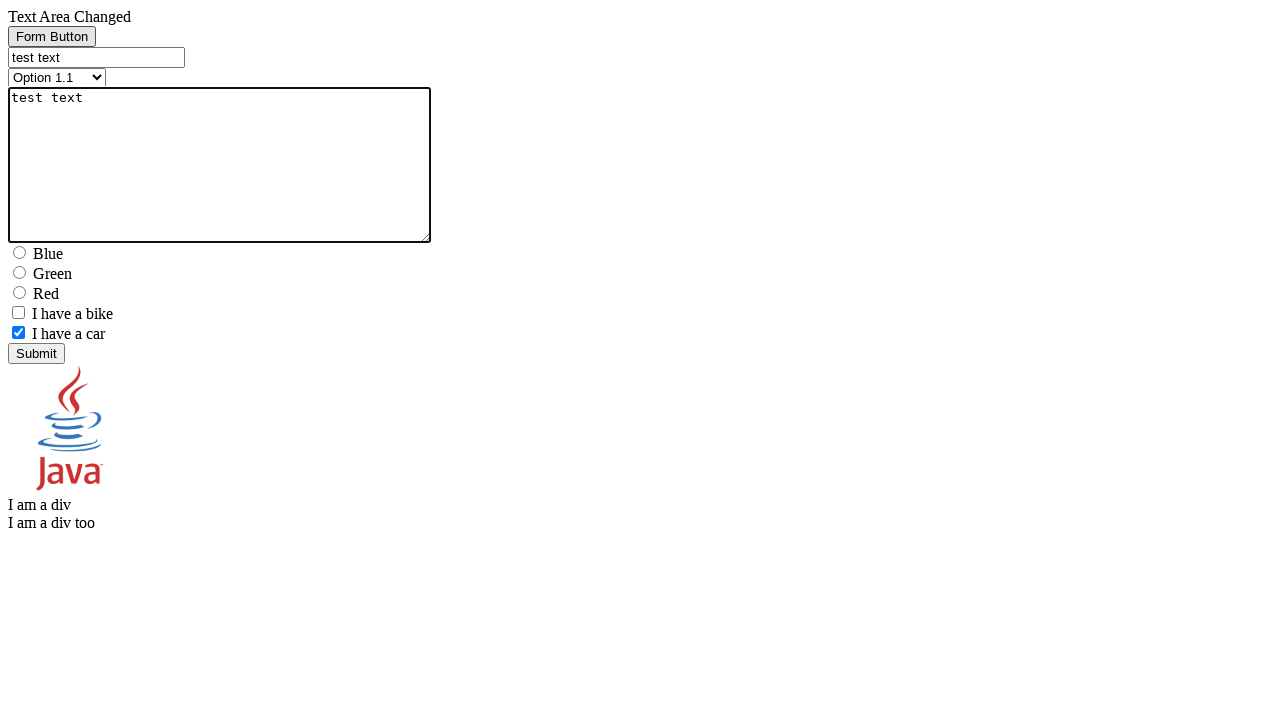

Selected 'Option 2.1' from dropdown menu on [name=select_element]
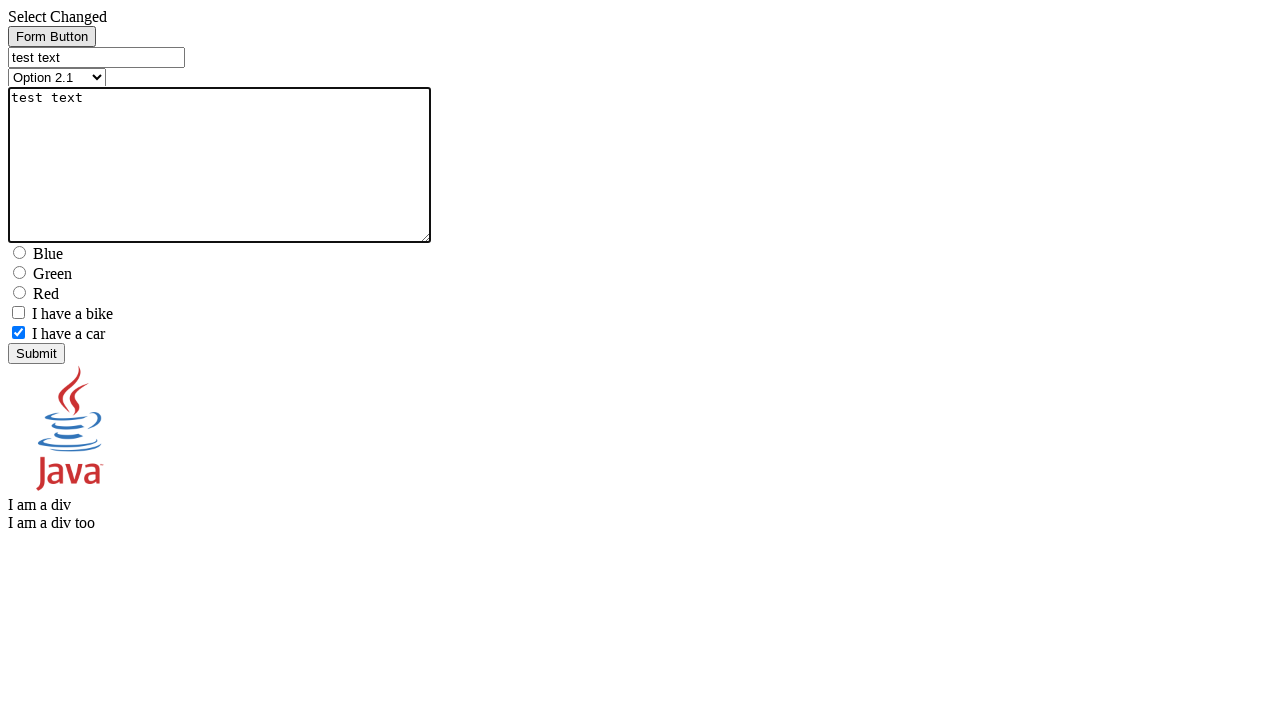

Clicked checkbox element at (18, 312) on xpath=//input[@name='checkbox1_element']
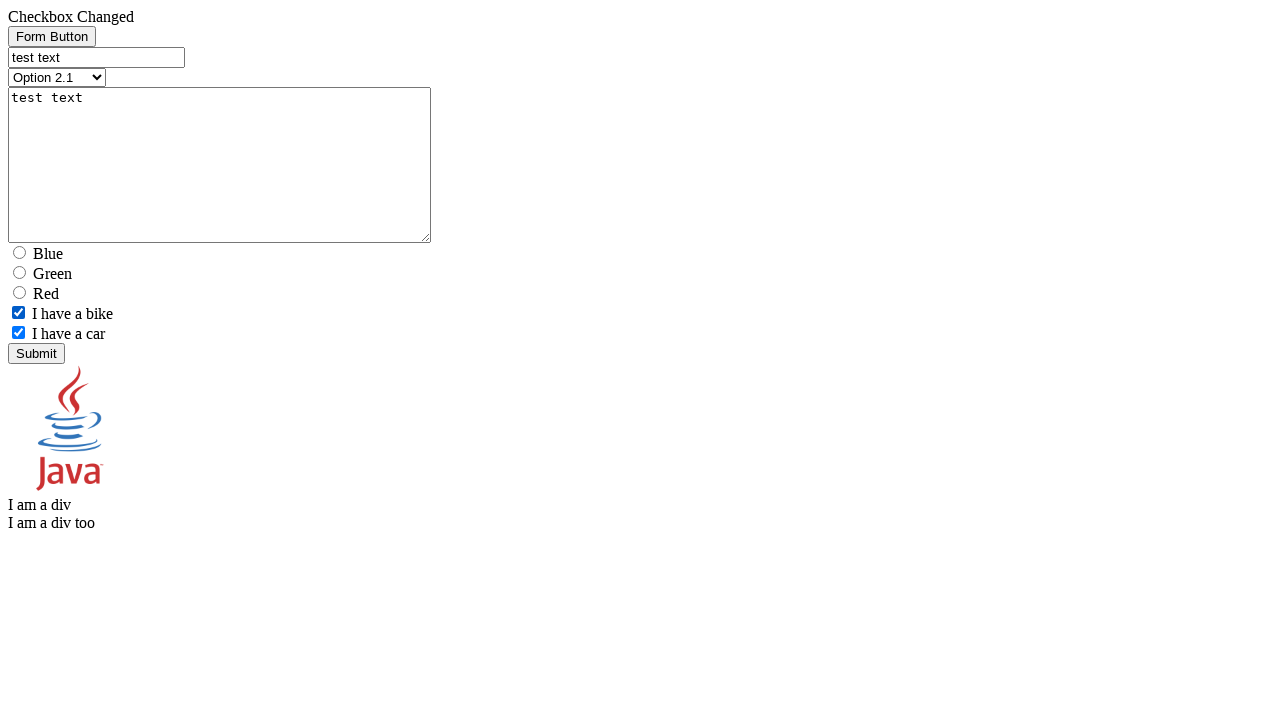

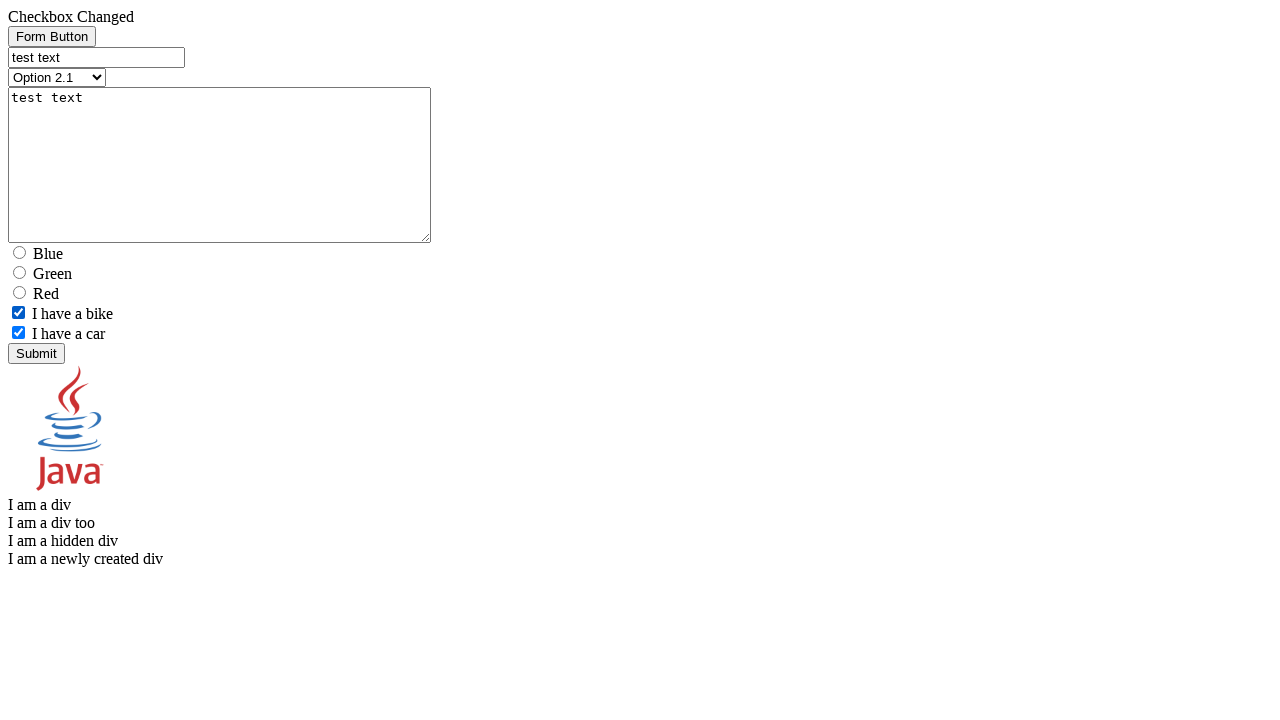